Tests a practice web form by filling out personal information fields including country, title, name, date of birth, email, phone number, and contact preference, then submits the form and verifies success message.

Starting URL: https://testerbud.com/practice-forms

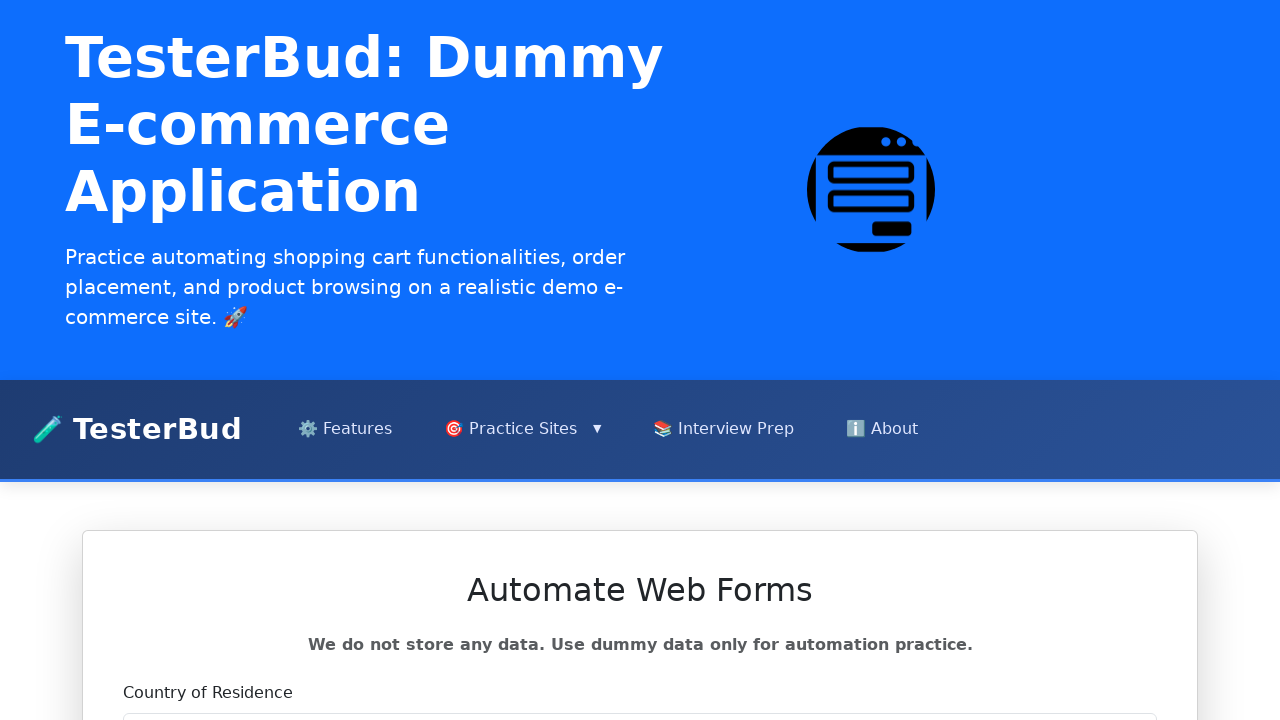

Selected 'Australia' as country of residence on form div >> internal:has-text="Country of ResidenceSelect"i >> internal:role=com
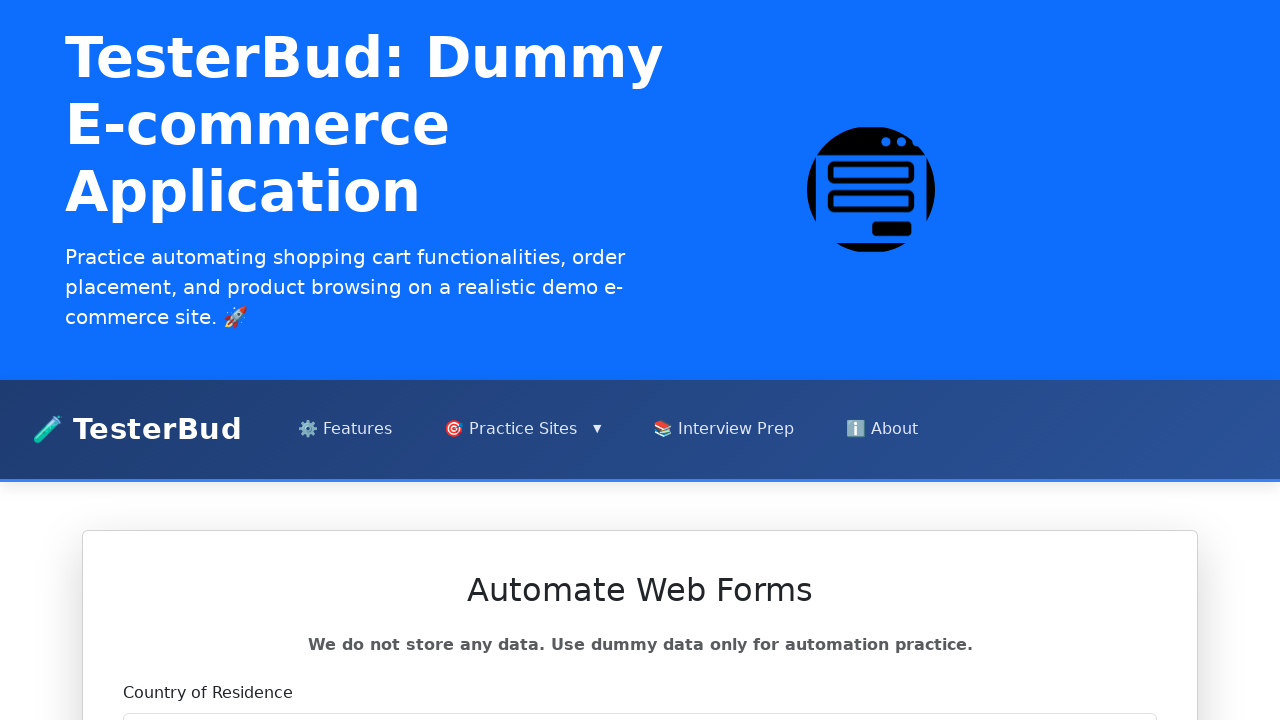

Selected 'Ms.' as title on div >> internal:has-text=/^TitleSelect TitleMr\.Ms\.Mrs\.Dr\.Prof\.$/ >> interna
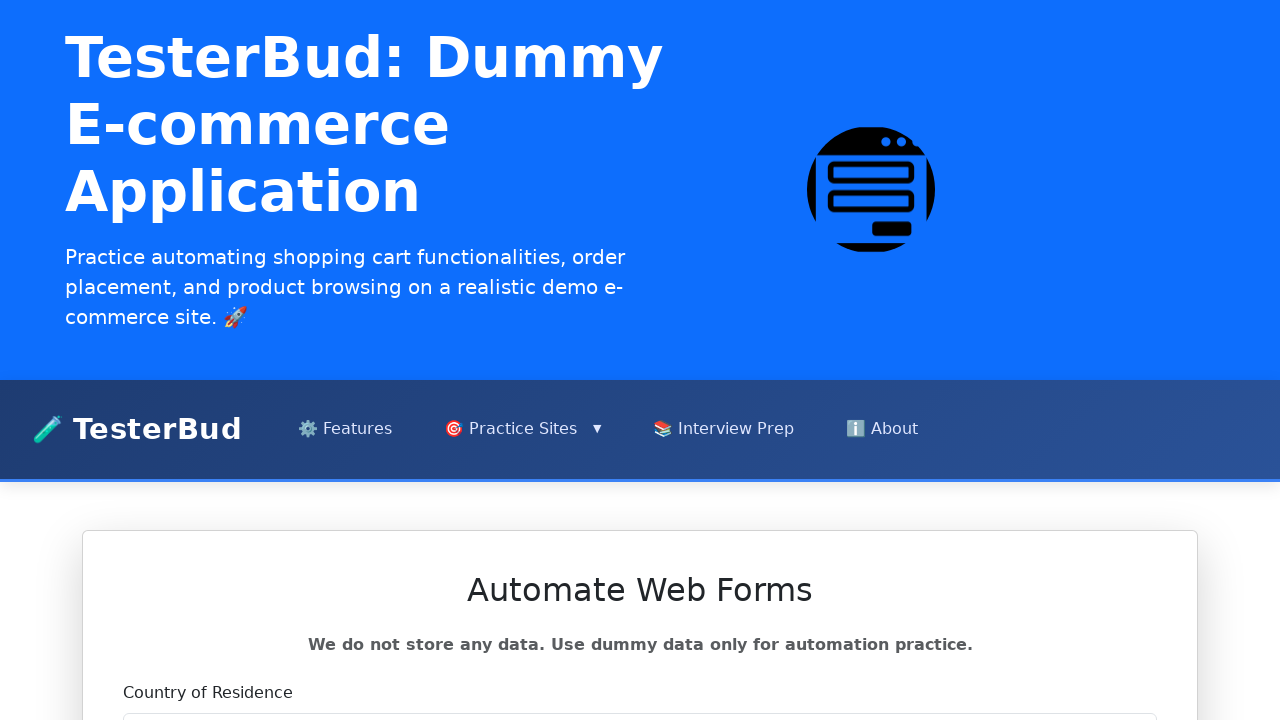

Filled first name with 'LU' on div >> internal:has-text=/^First Name$/ >> internal:role=textbox
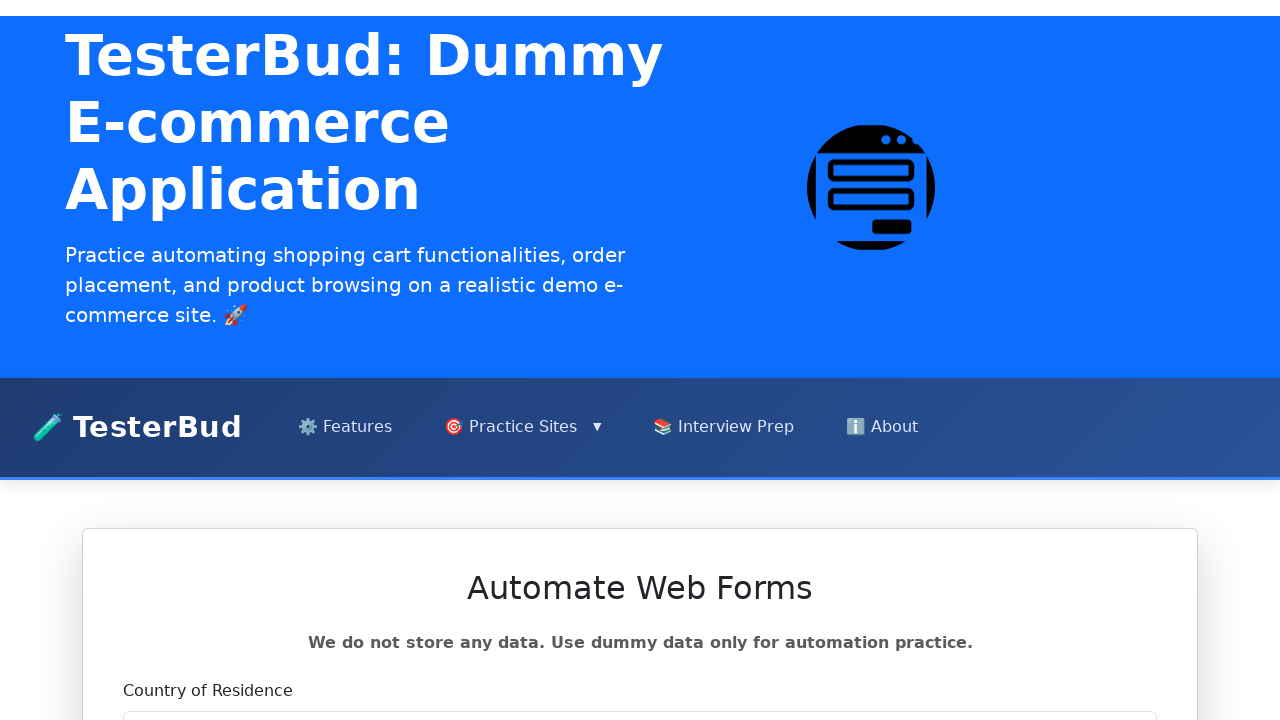

Filled last name with 'CHIANG' on div >> internal:has-text=/^Last Name$/ >> internal:role=textbox
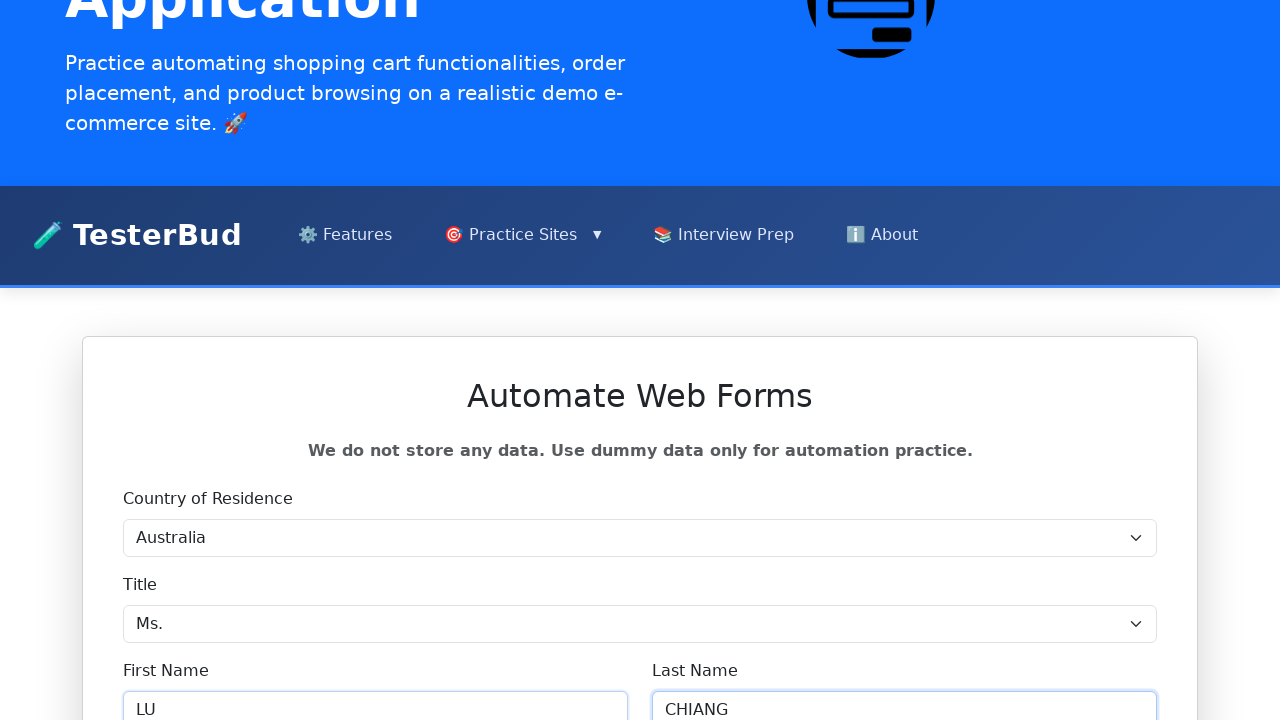

Filled date of birth with '1997-08-02' on internal:role=textbox[name="YYYY-MM-DD"i]
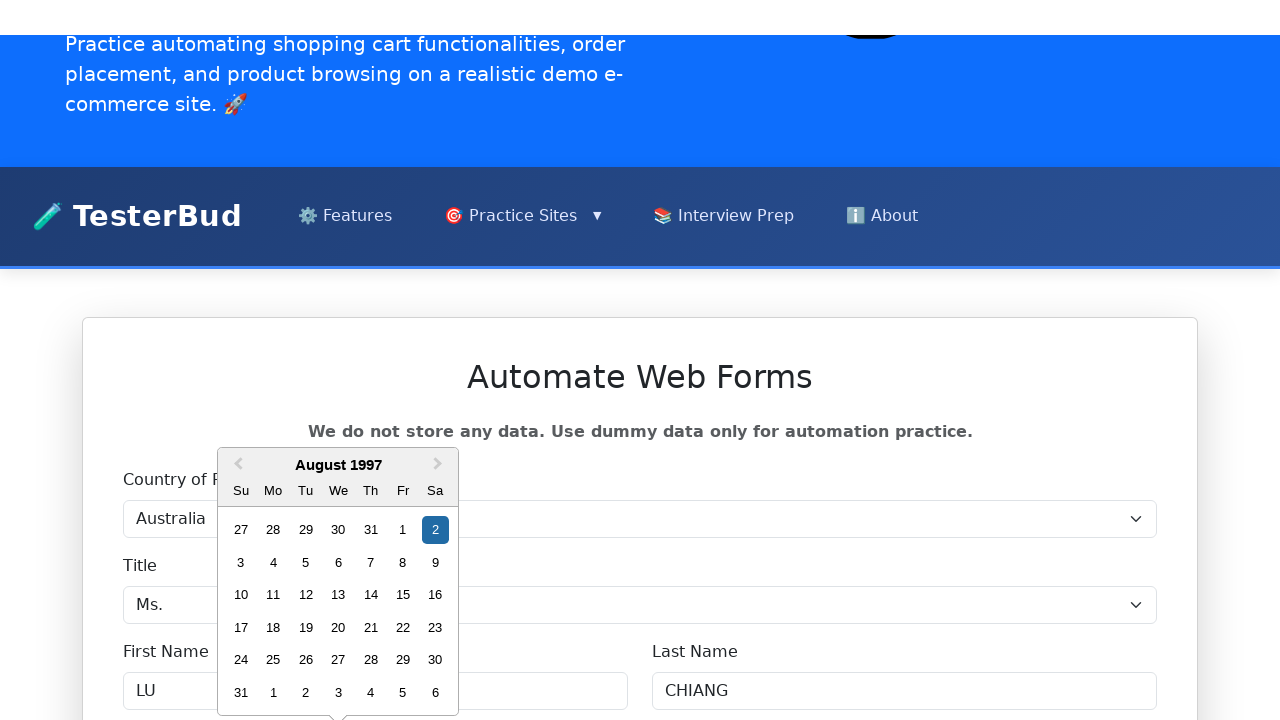

Filled date field with '11/09/2025' on internal:role=textbox[name="dd/mm/yyyy"i]
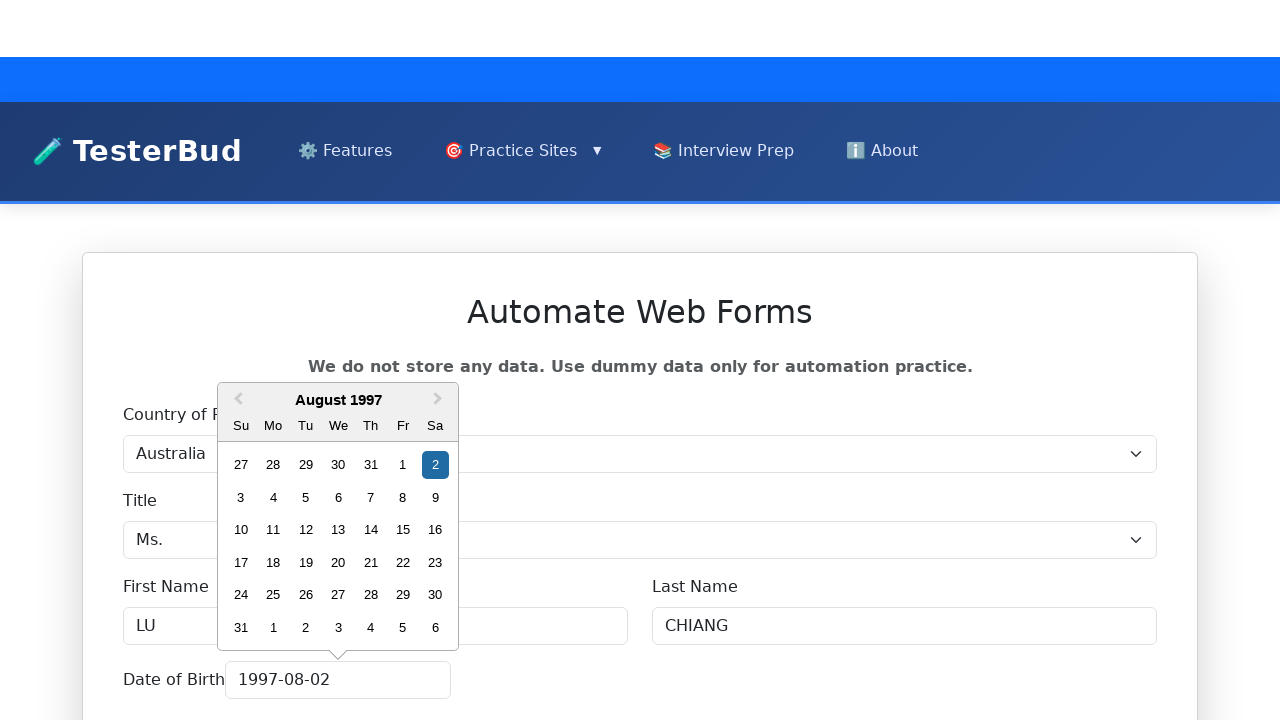

Filled email with 'lu@example.com' on input[type="email"]
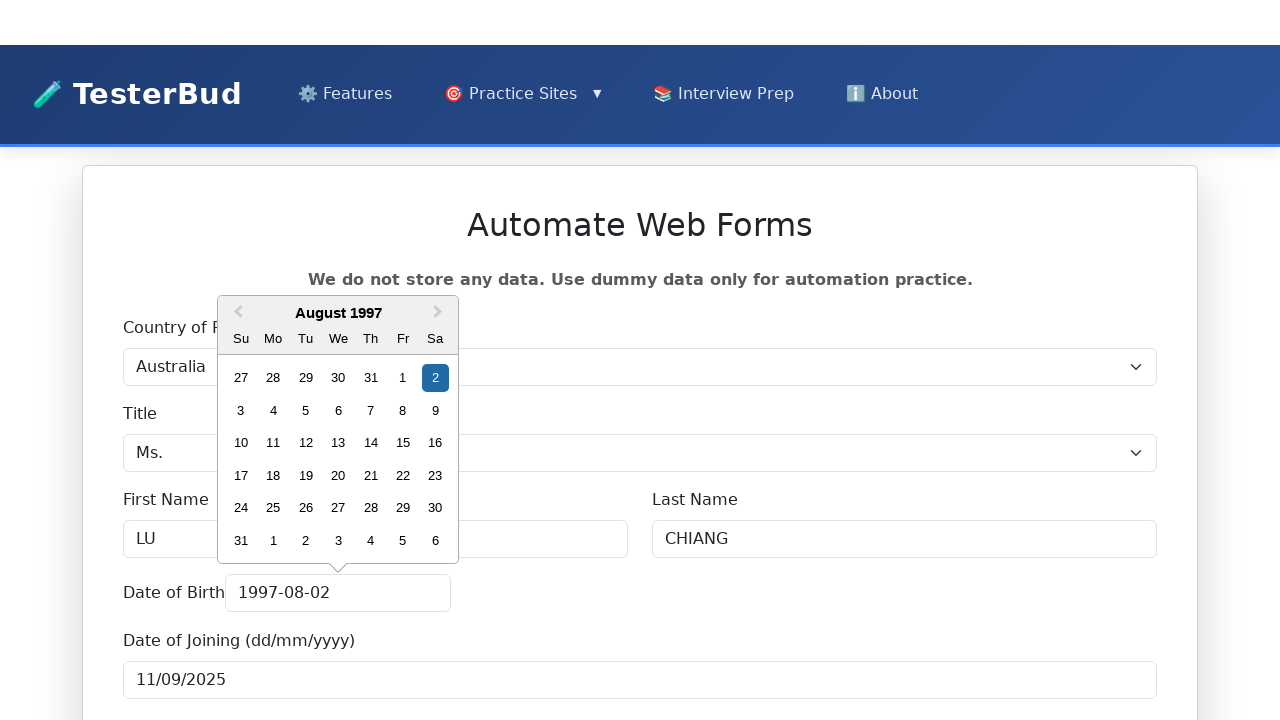

Selected '+61' as phone country code on div >> internal:has-text=/^Phone Number\+1\+44\+91\+61\+86\+Other$/ >> internal:
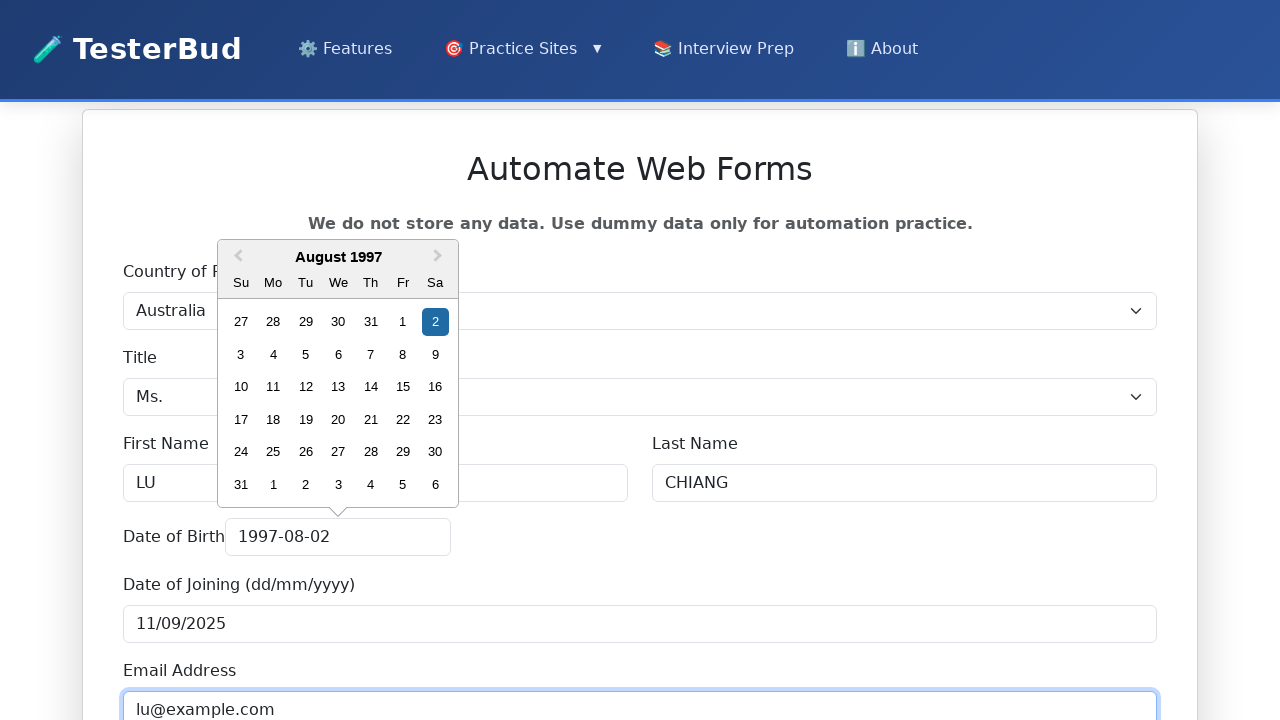

Filled phone number with '412345678' on input[type="tel"]
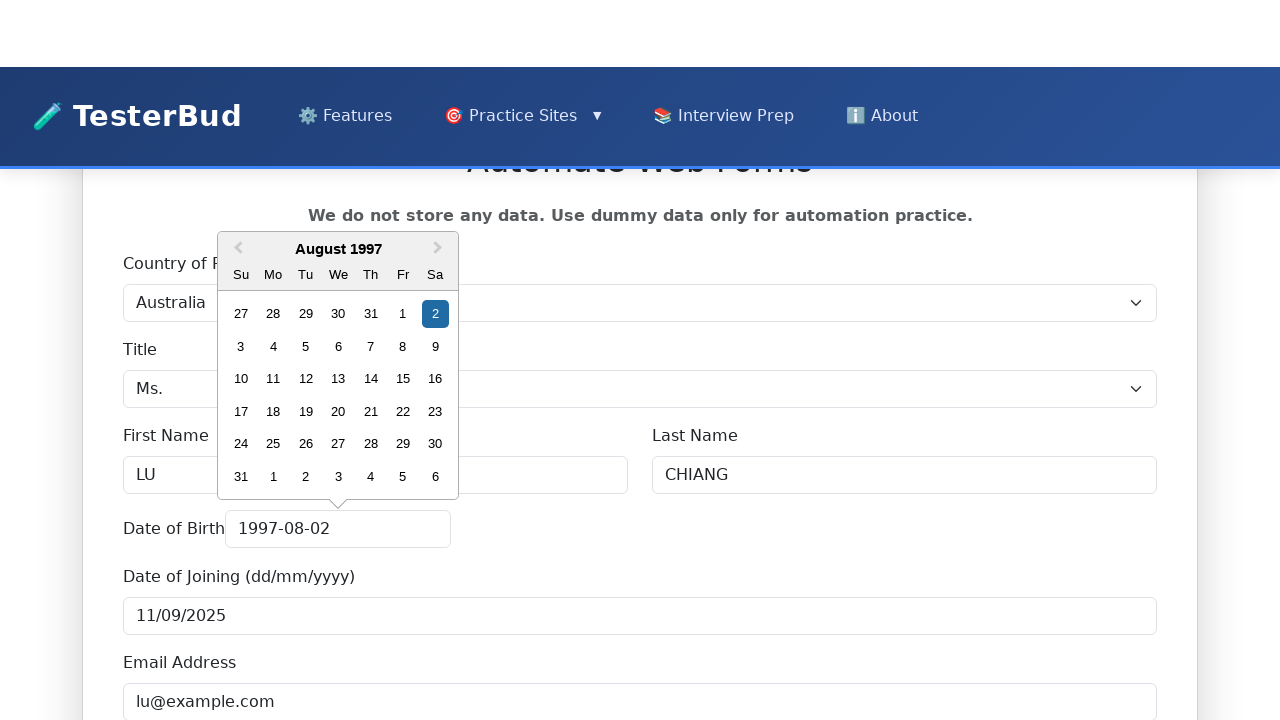

Selected 'Email' as preferred contact method at (131, 463) on div >> internal:has-text=/^Email$/ >> internal:role=radio
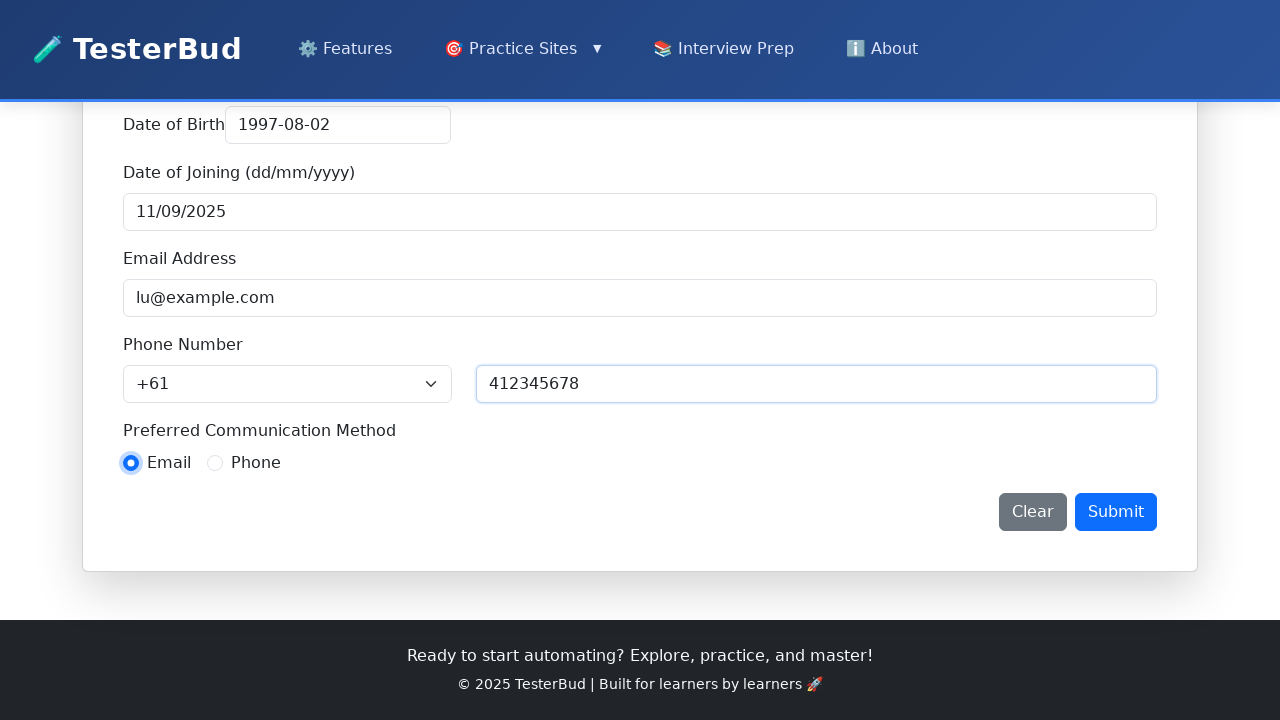

Clicked Submit button to submit the form at (1116, 512) on internal:role=button[name="Submit"i]
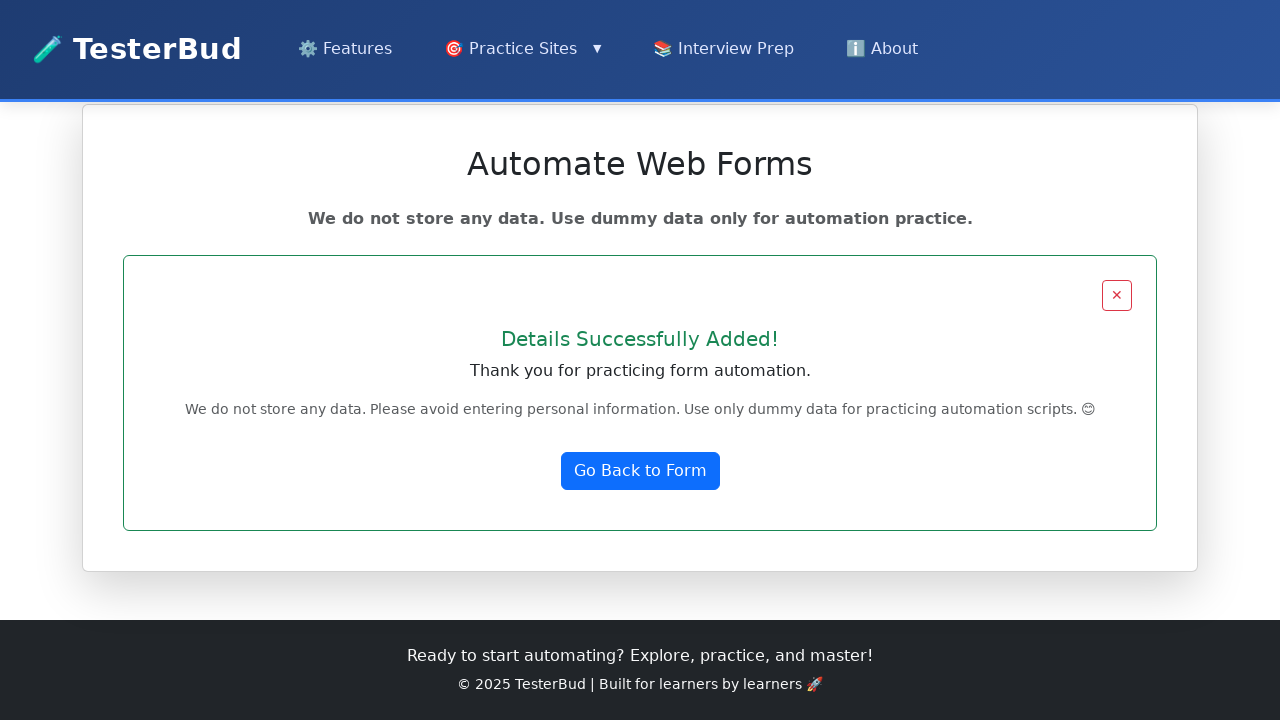

Verified success message 'Details Successfully Added!' is visible
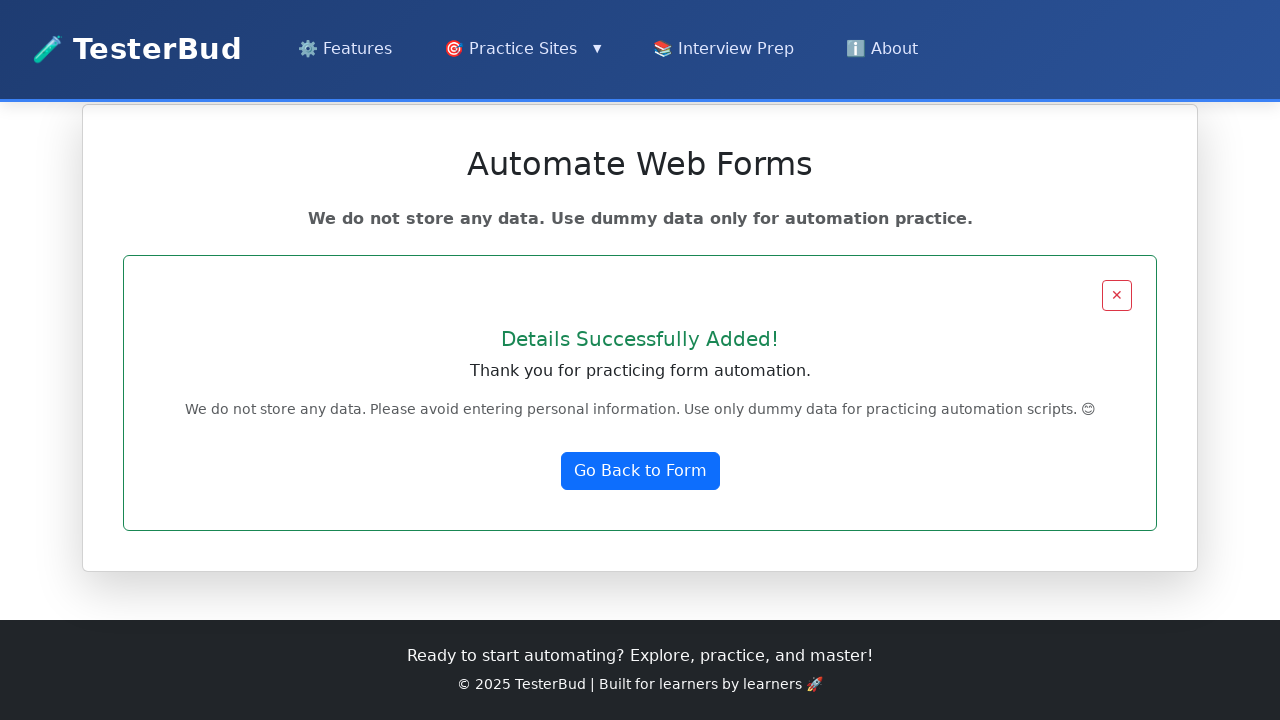

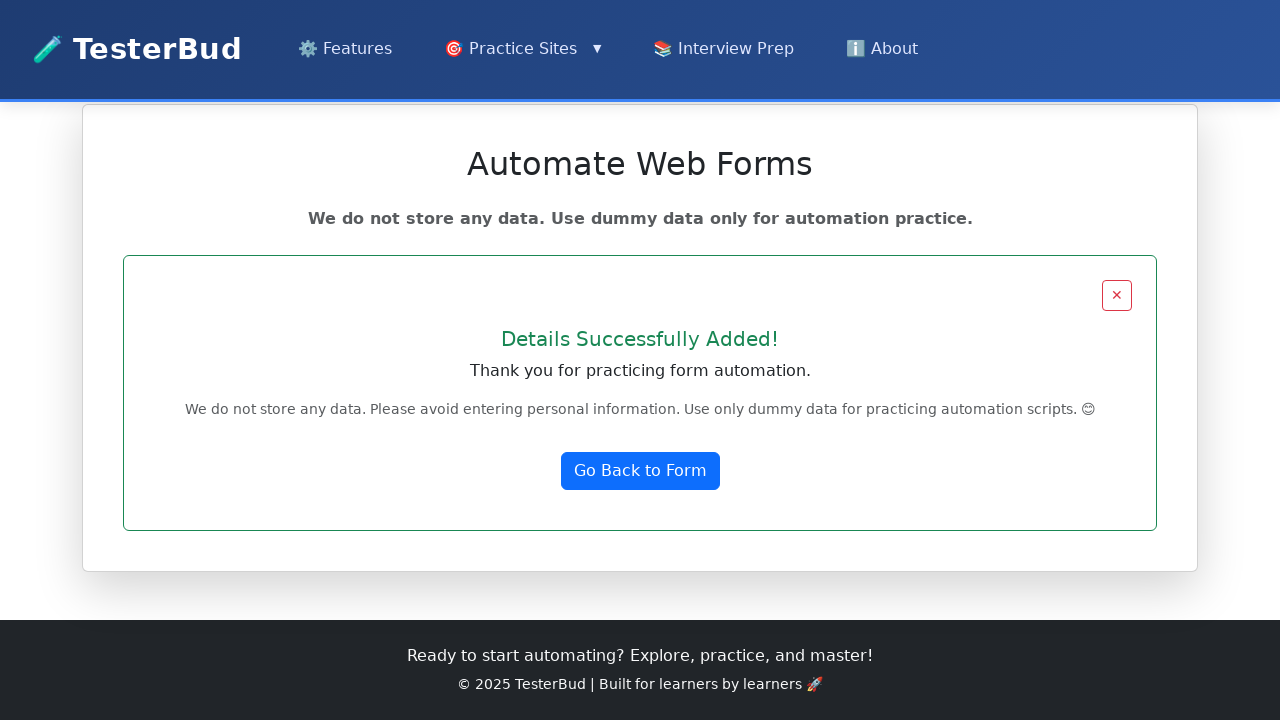